Tests drag and drop functionality by dragging an element from a source location and dropping it onto a target drop zone on a practice website.

Starting URL: https://www.leafground.com/drag.xhtml

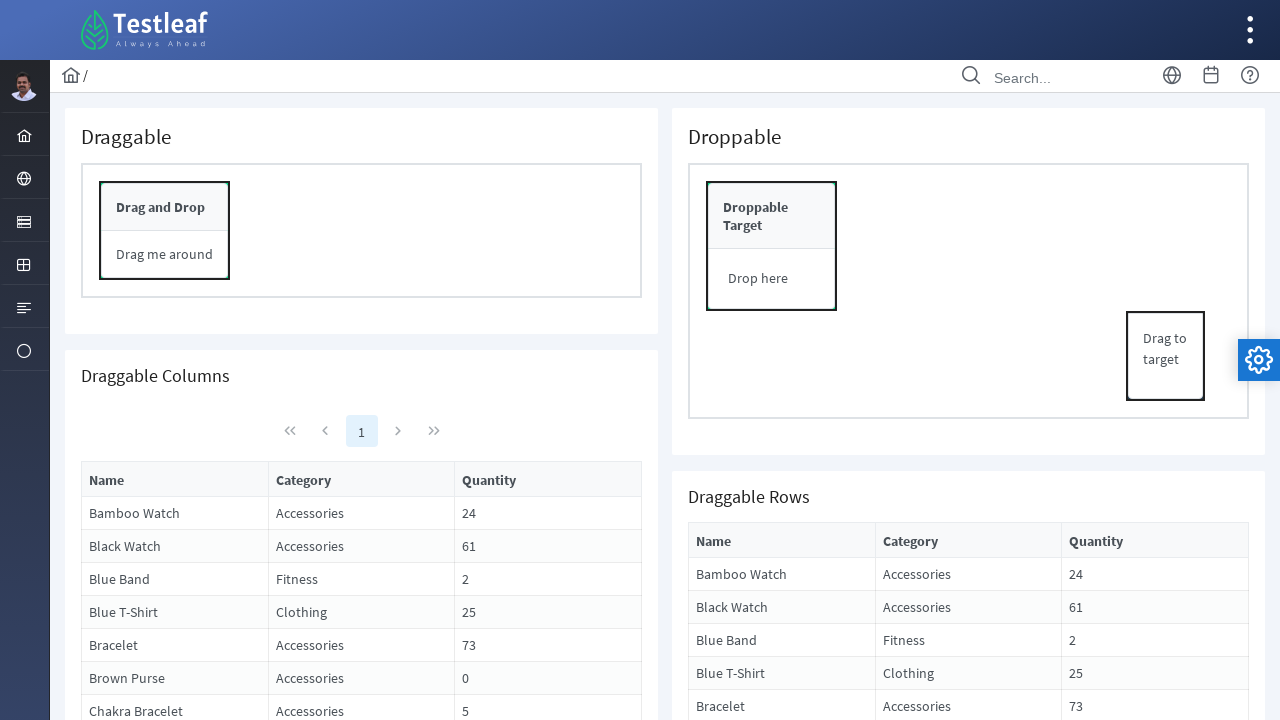

Located the draggable source element
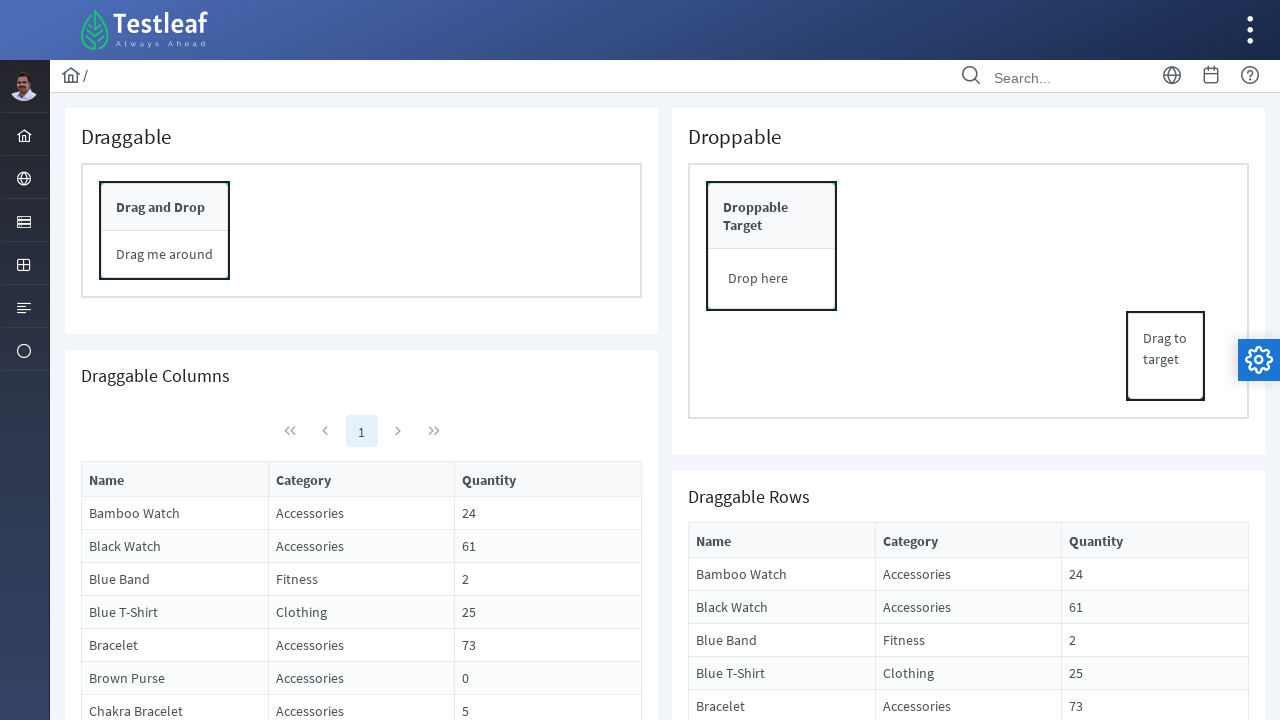

Located the drop target element
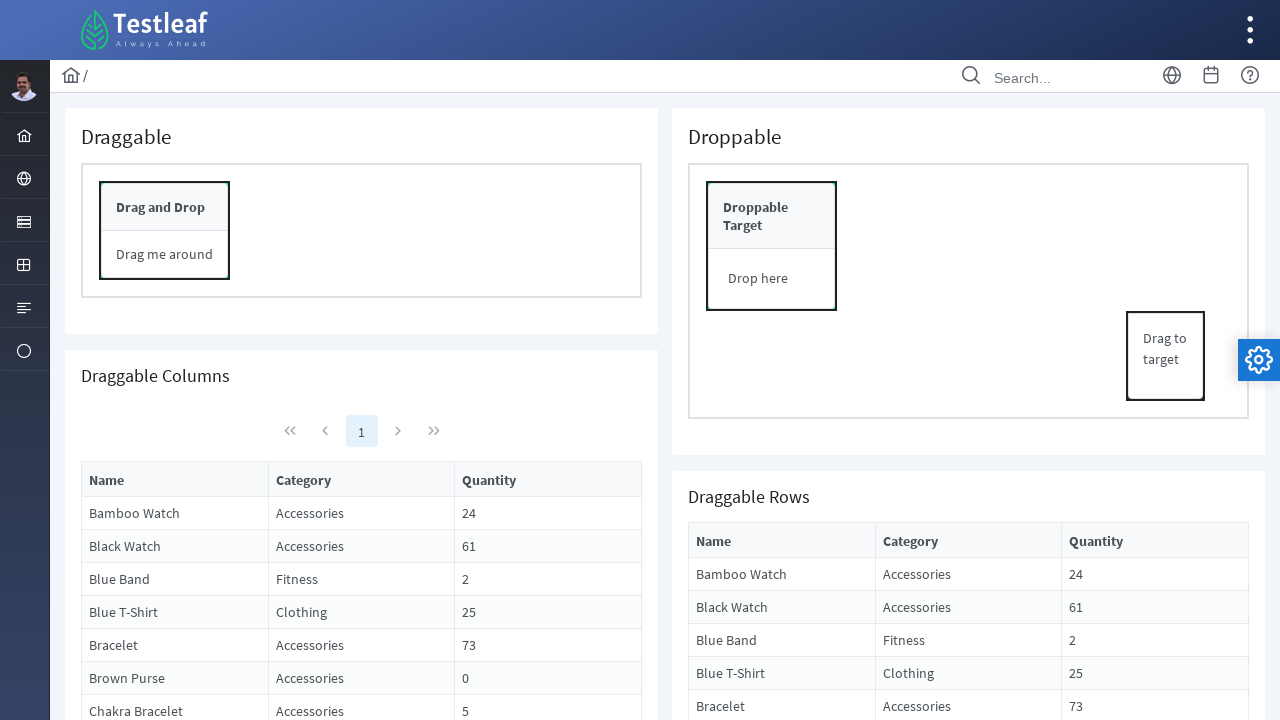

Dragged source element and dropped it onto target drop zone at (772, 279)
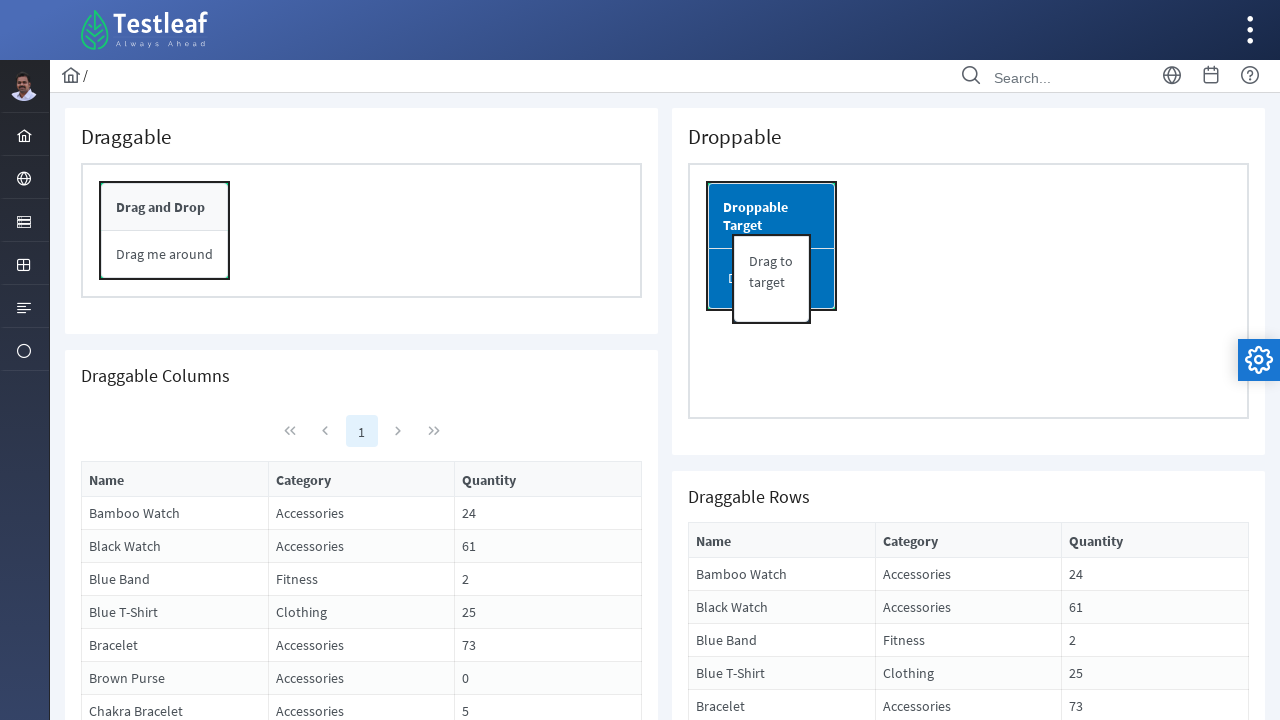

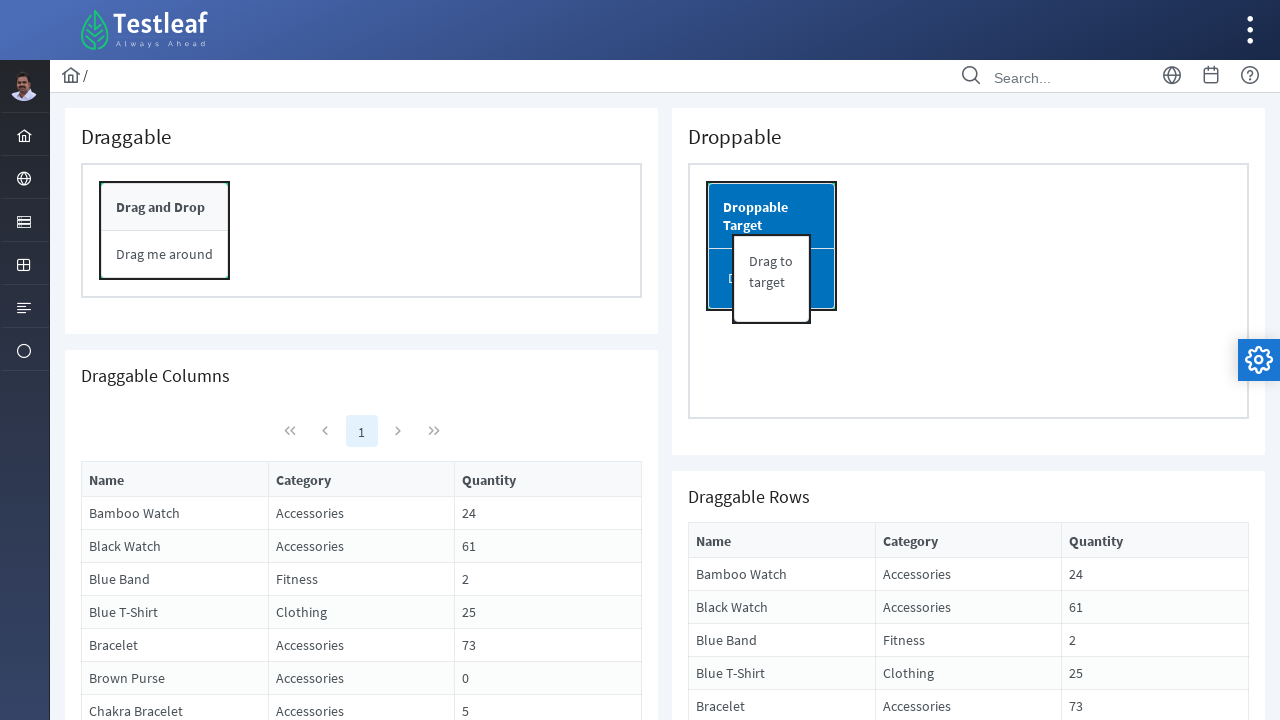